Tests registration form validation by entering mismatched password confirmation and verifying the password mismatch error is displayed.

Starting URL: https://alada.vn/tai-khoan/dang-ky.html

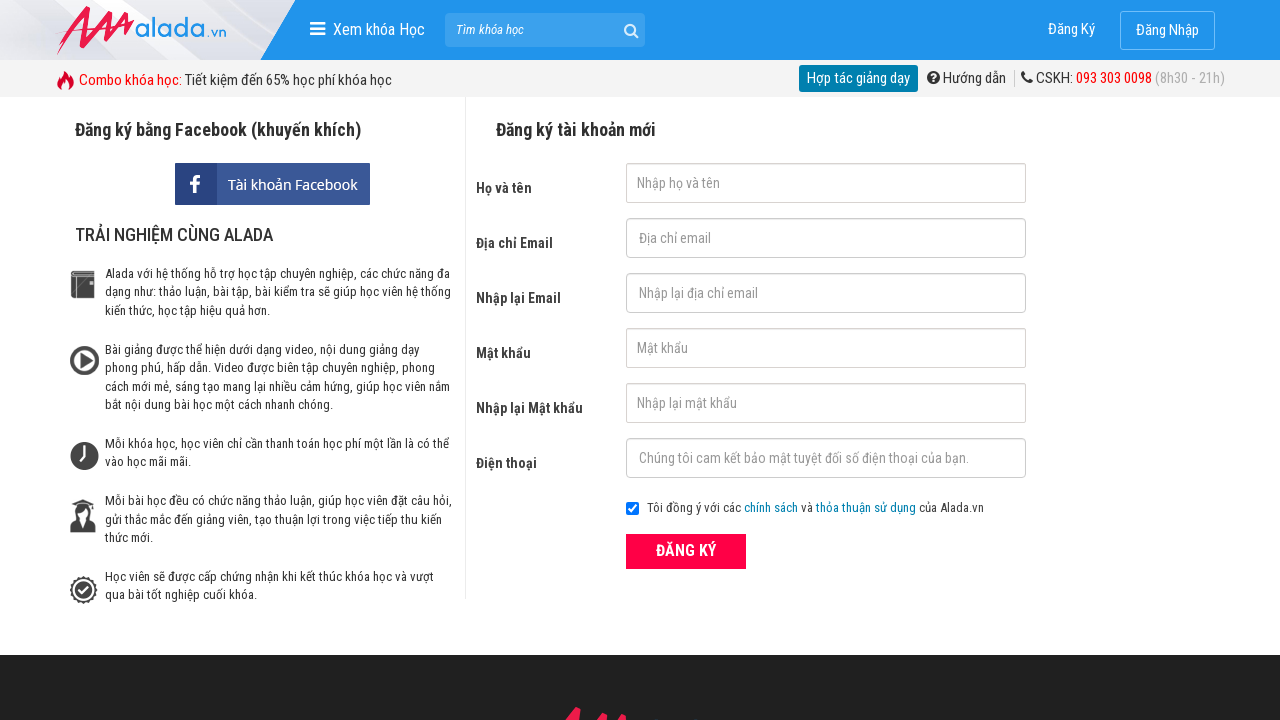

Registration page loaded - title_login selector found
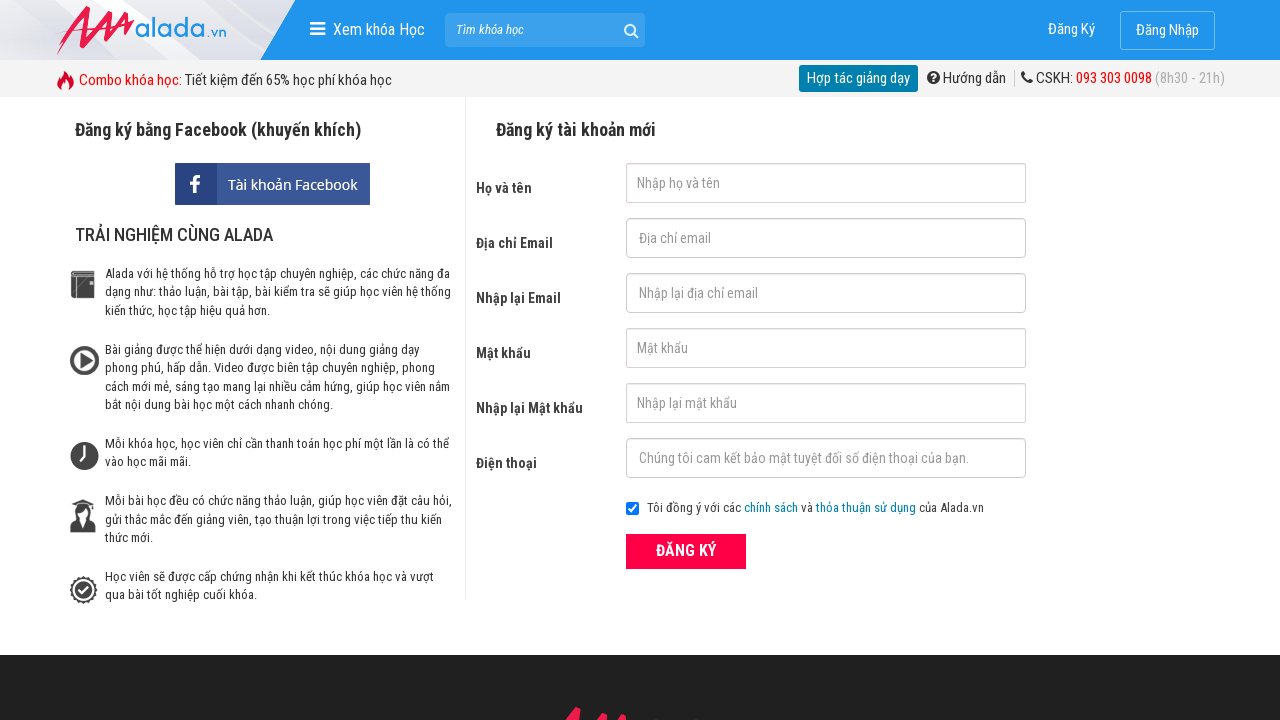

Filled firstname field with 'Nguyen Duc Anh' on #txtFirstname
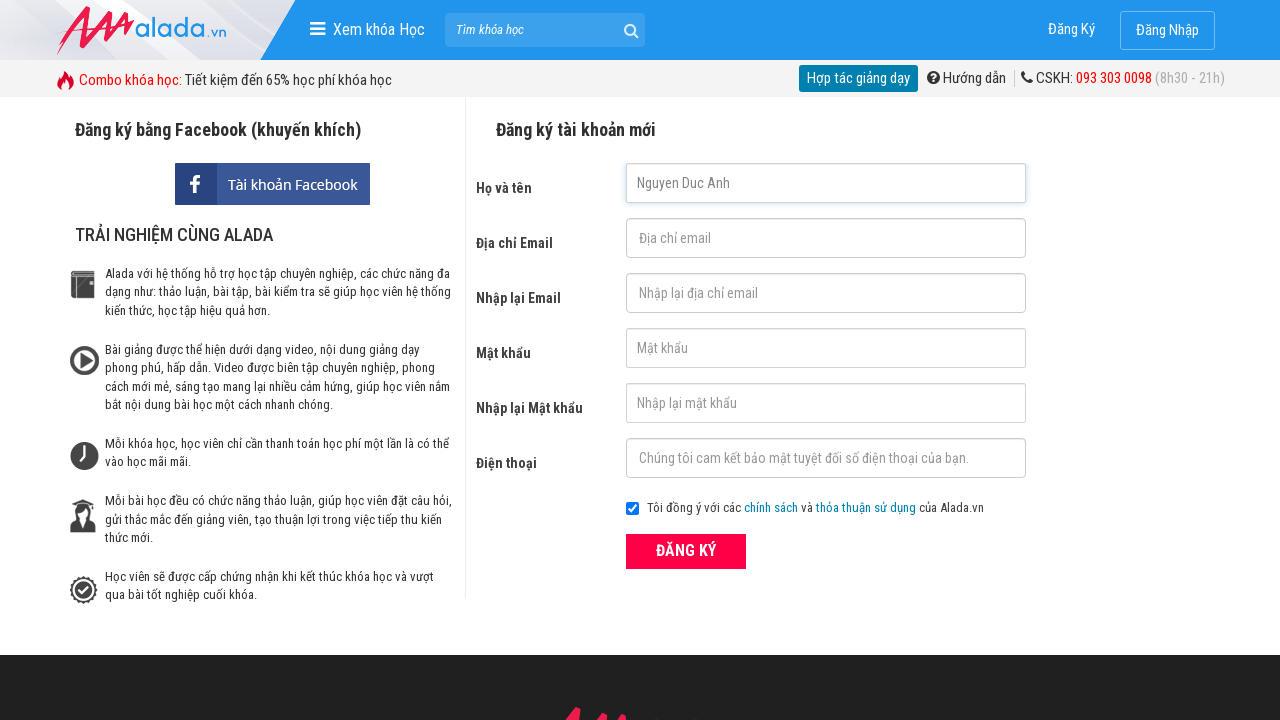

Filled email field with 'ducanh@gmail.com' on #txtEmail
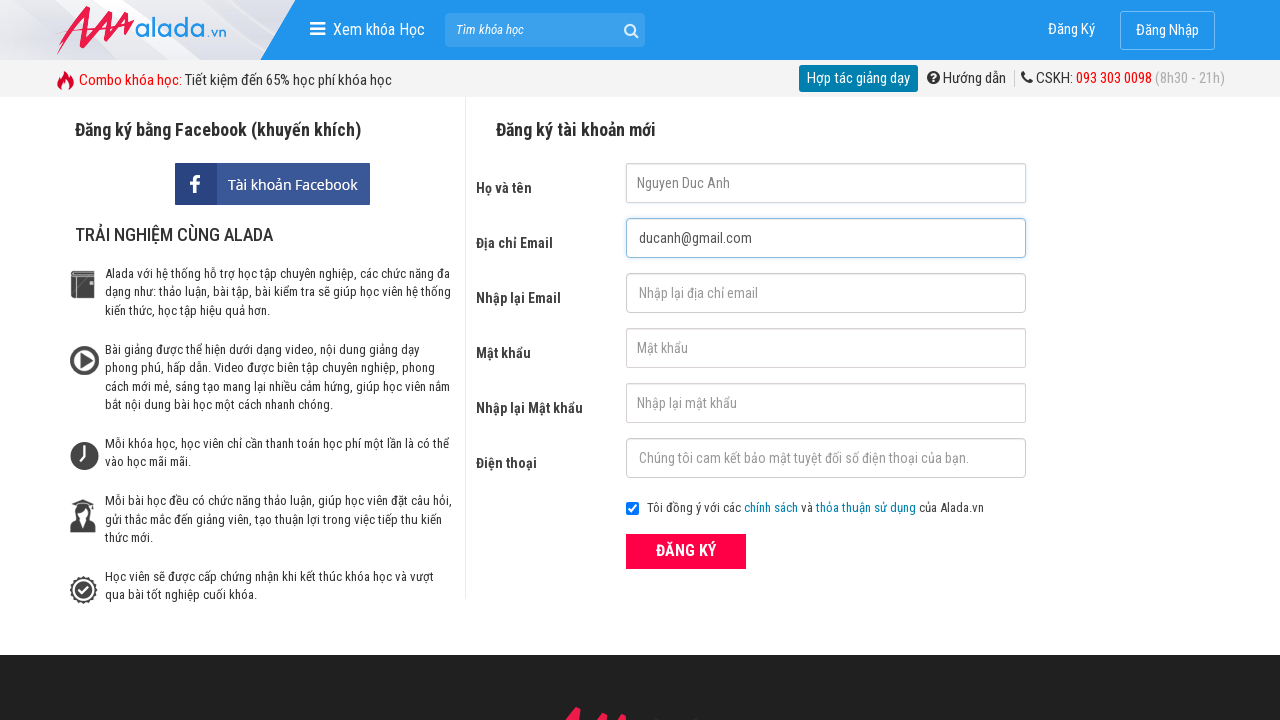

Filled confirm email field with 'ducanh@gmail.com' on #txtCEmail
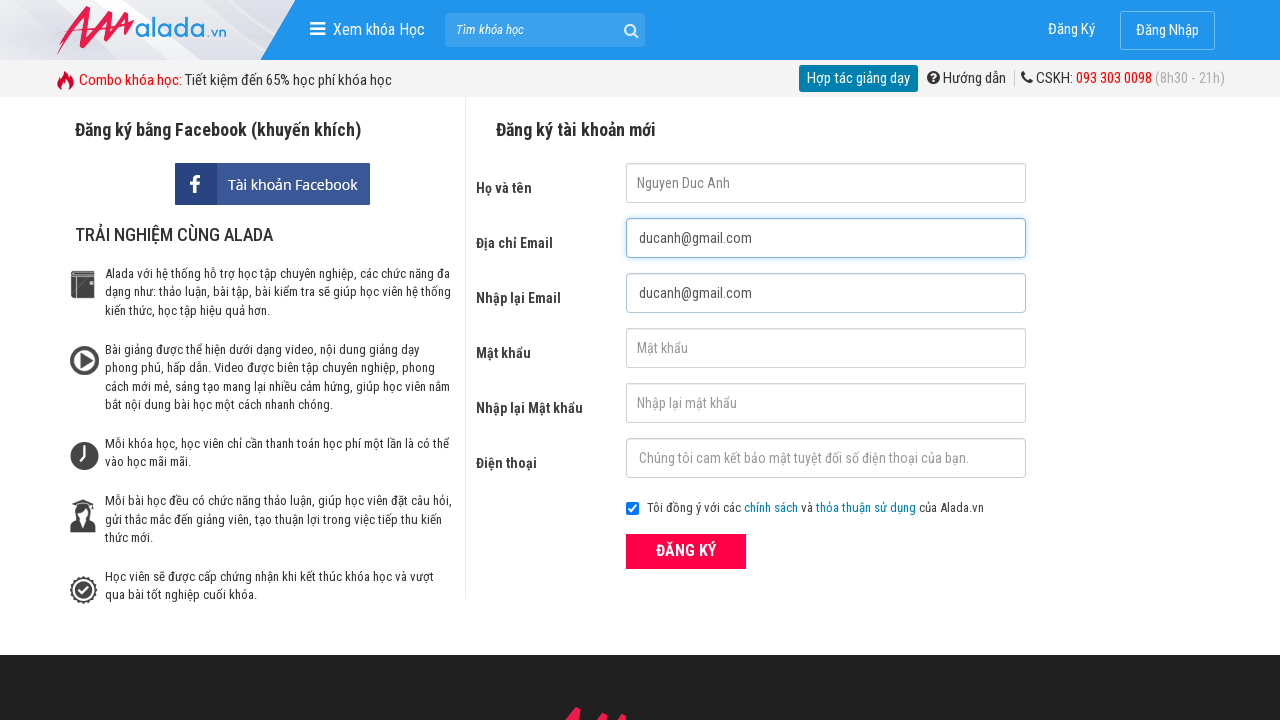

Filled password field with 'password123' on #txtPassword
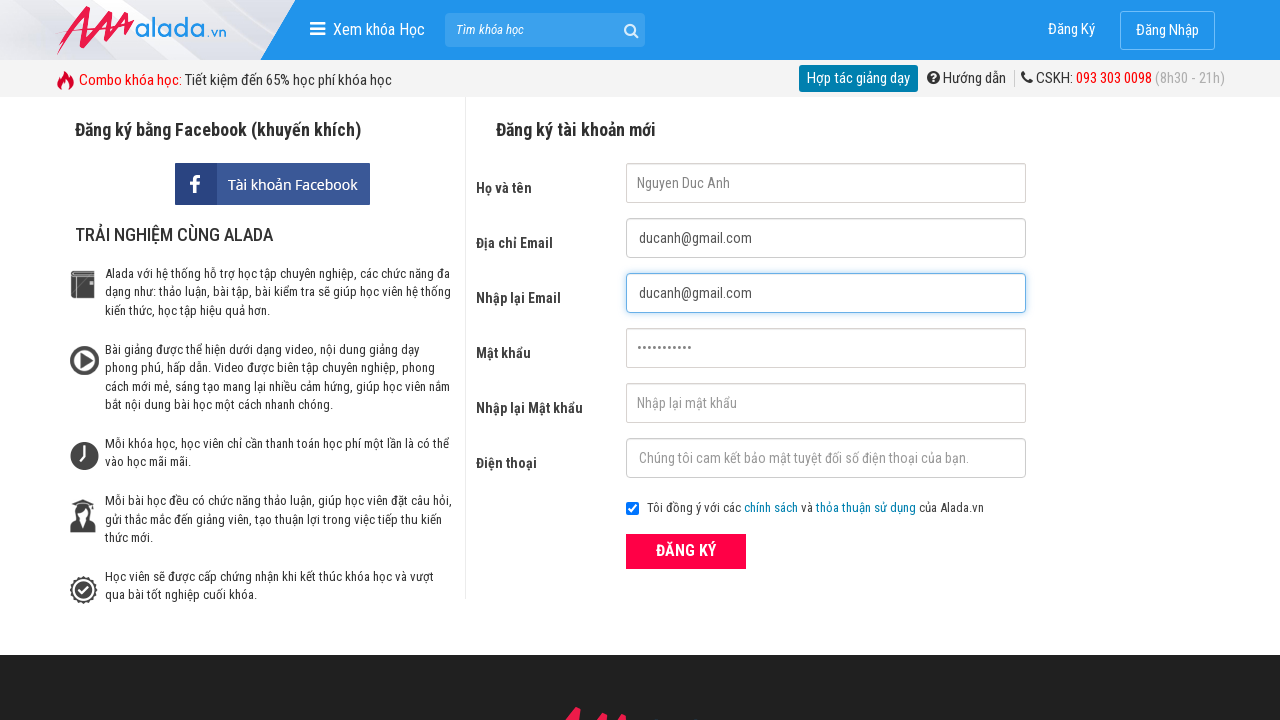

Filled confirm password field with mismatched password 'password456' on #txtCPassword
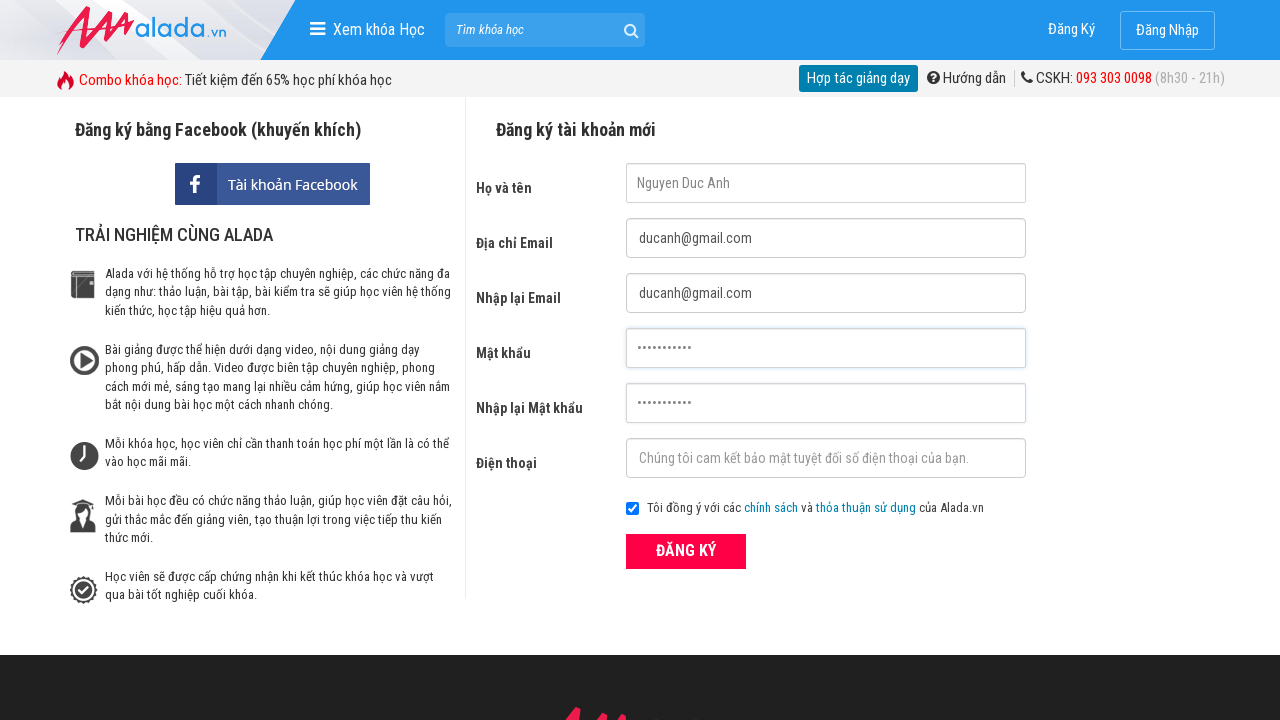

Filled phone field with '0934567890' on #txtPhone
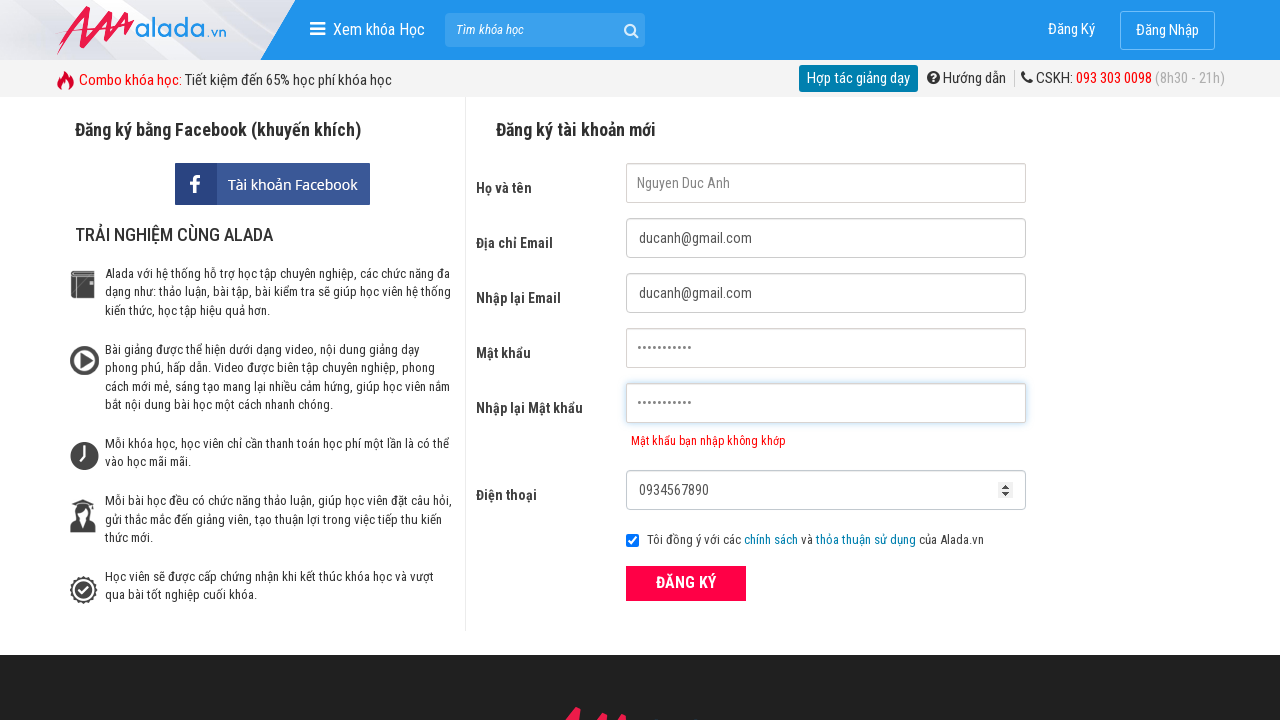

Clicked ĐĂNG KÝ (Register) button to submit form at (686, 583) on xpath=//form[@id='frmLogin']//button[text()='ĐĂNG KÝ']
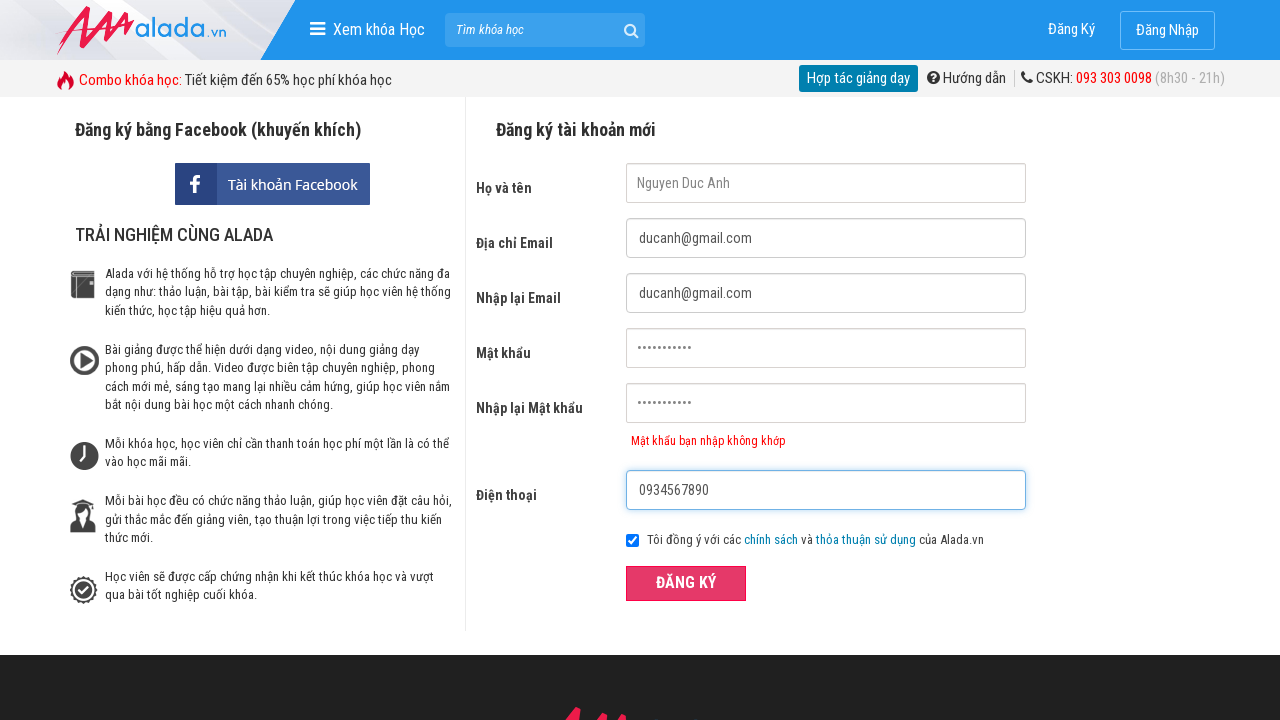

Password mismatch error message appeared on confirm password field
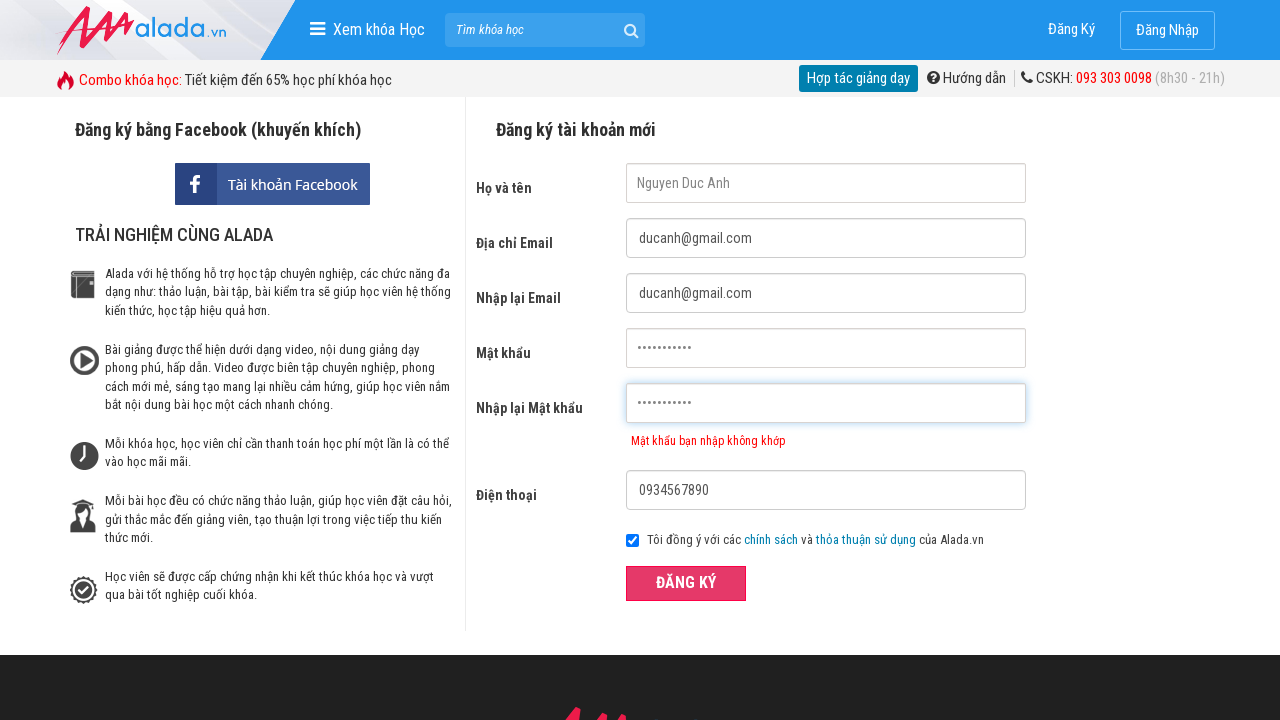

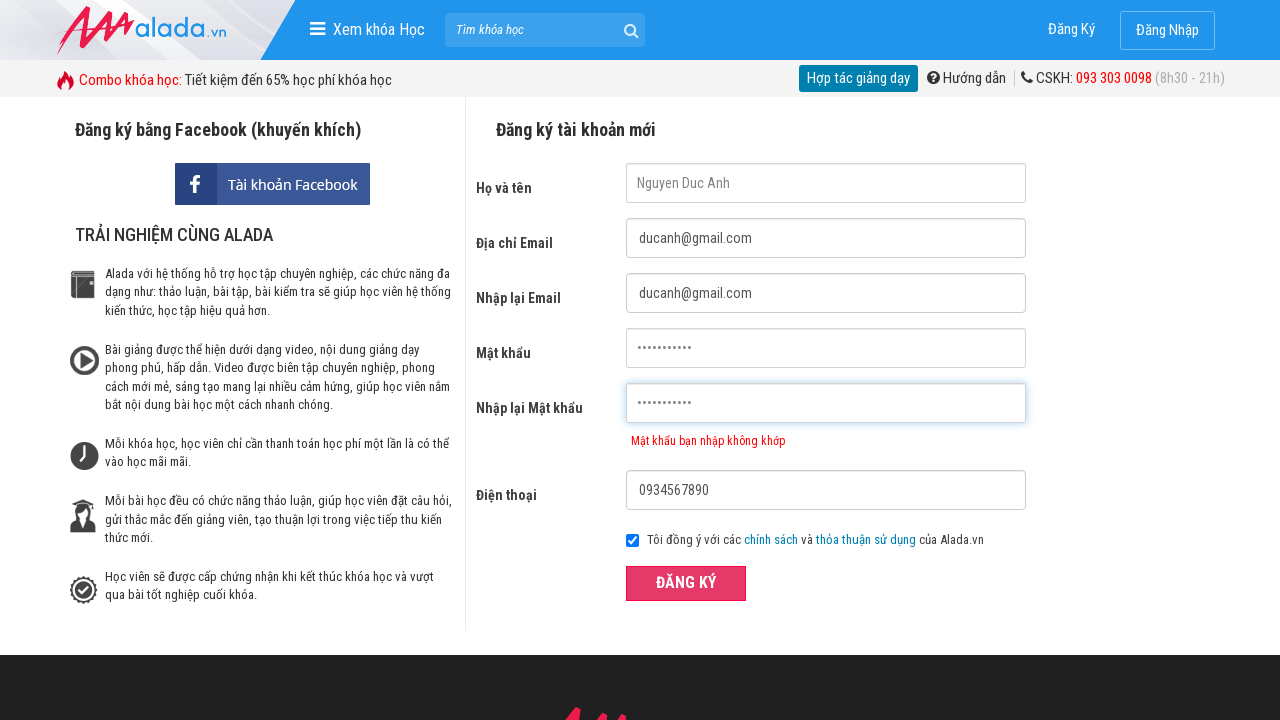